Tests browser tab functionality by navigating to the Alerts, Frame & Windows section, clicking on Browser Windows submenu, and opening a new tab

Starting URL: https://demoqa.com/

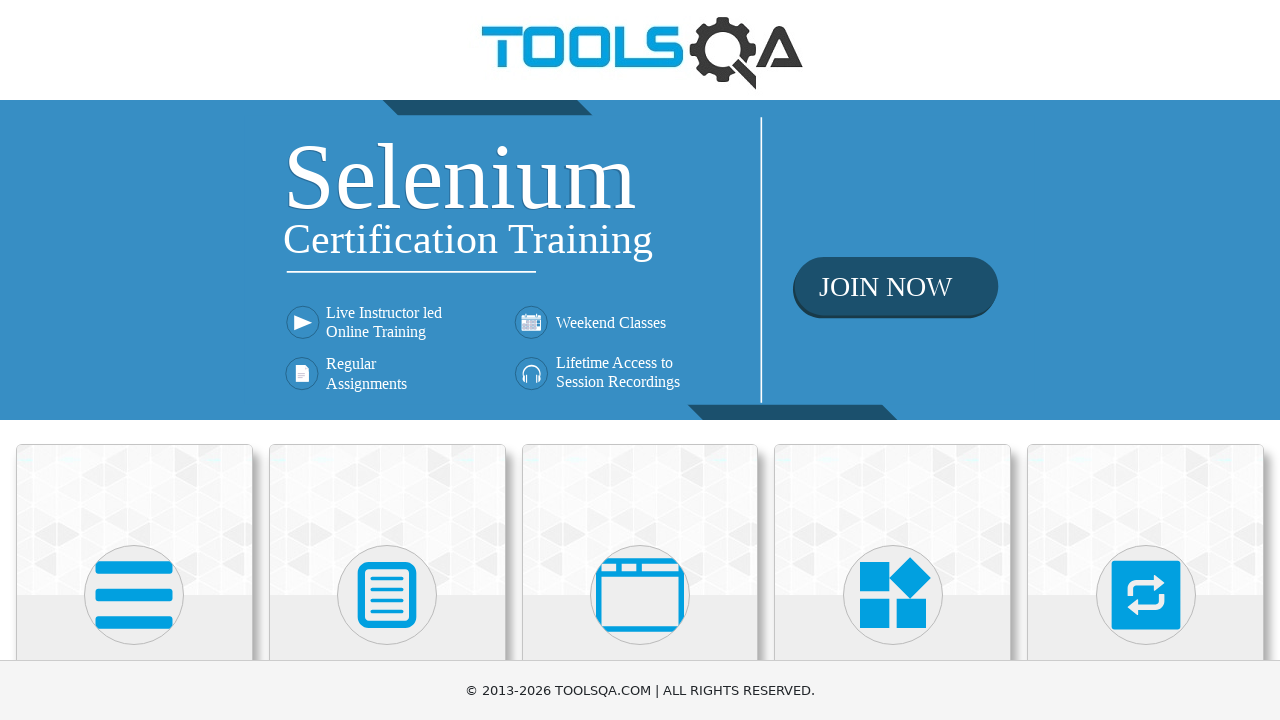

Clicked on 'Alerts, Frame & Windows' menu item at (640, 360) on xpath=//h5[text()= 'Alerts, Frame & Windows']
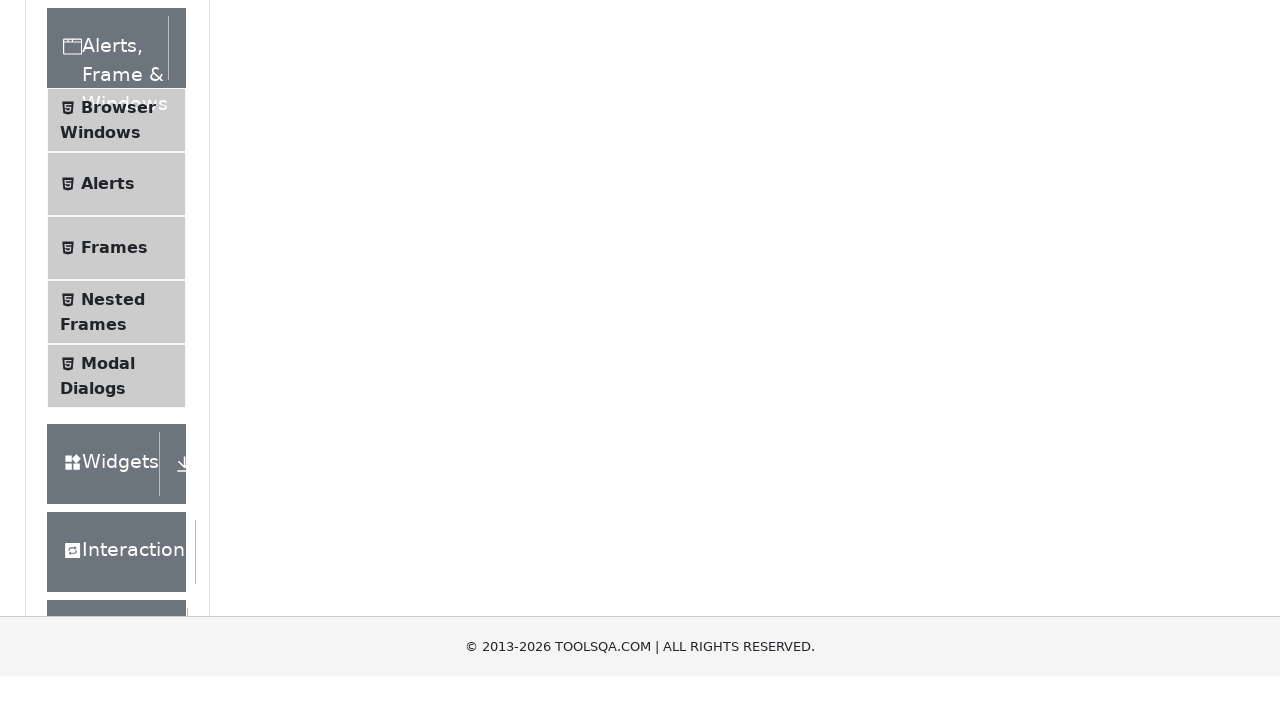

Clicked on 'Browser Windows' submenu at (118, 424) on xpath=//span[text()='Browser Windows']
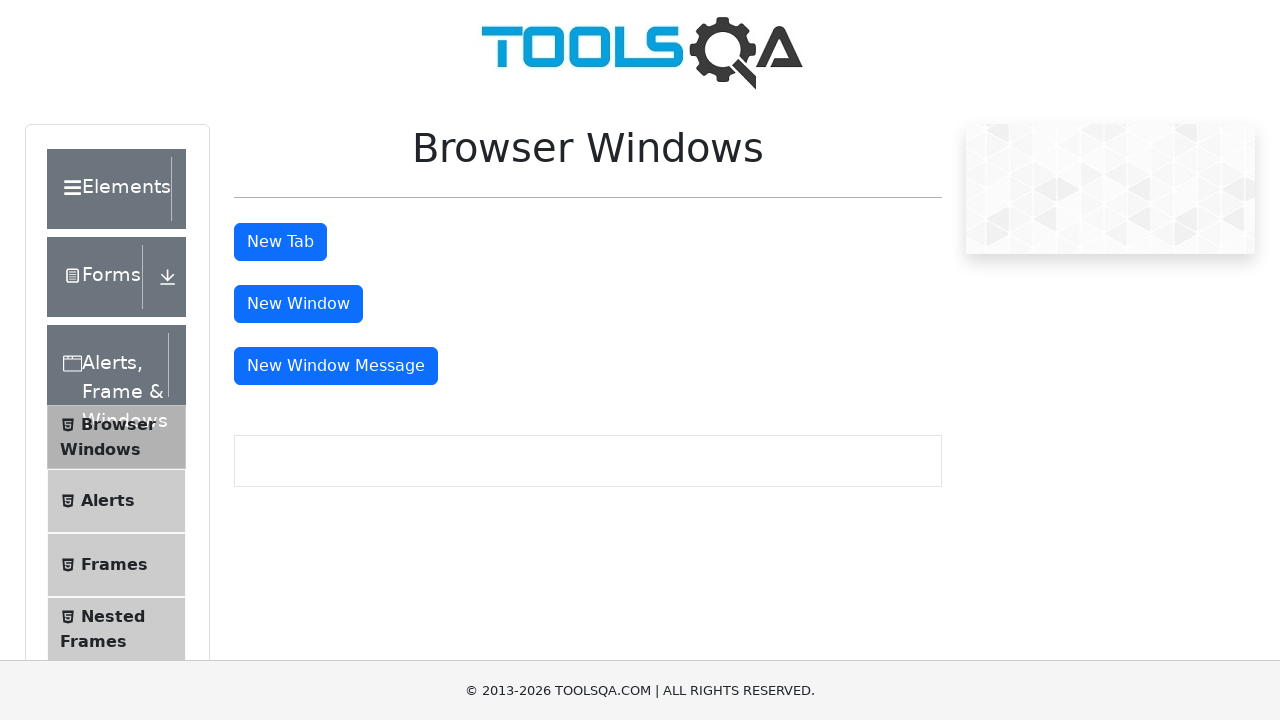

Clicked 'New Tab' button to open a new browser tab at (280, 242) on #tabButton
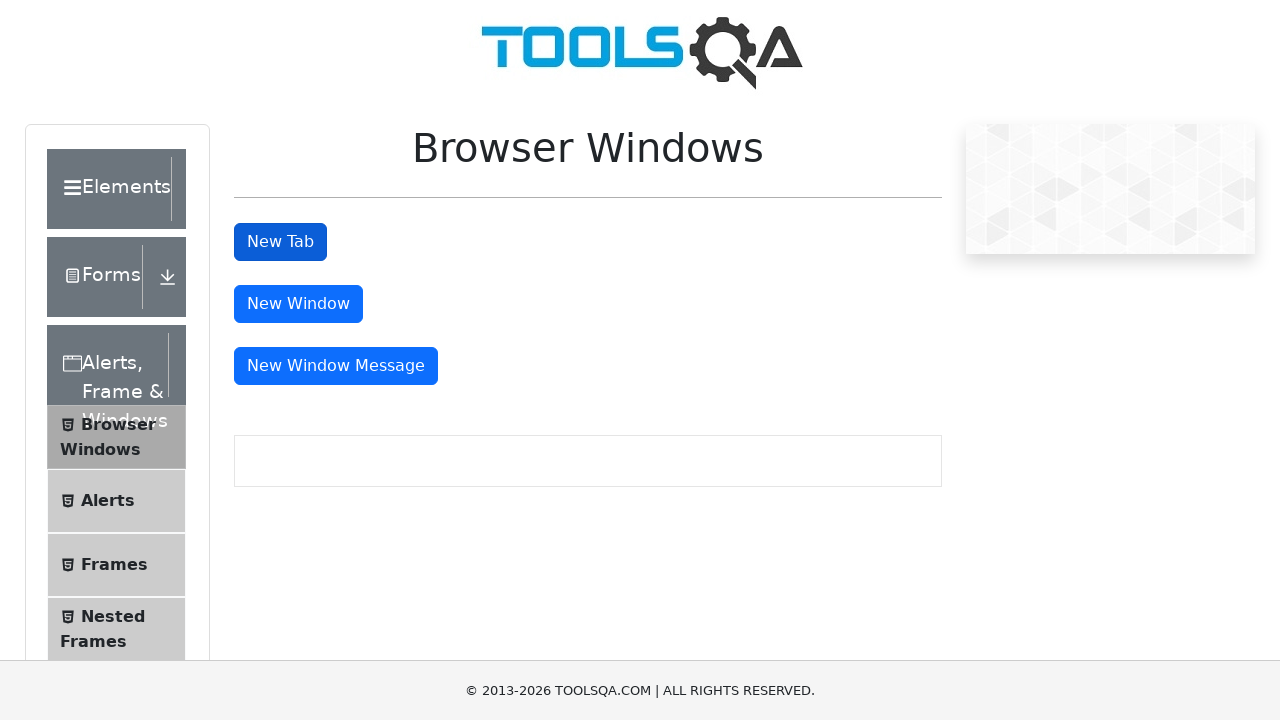

New tab loaded and ready
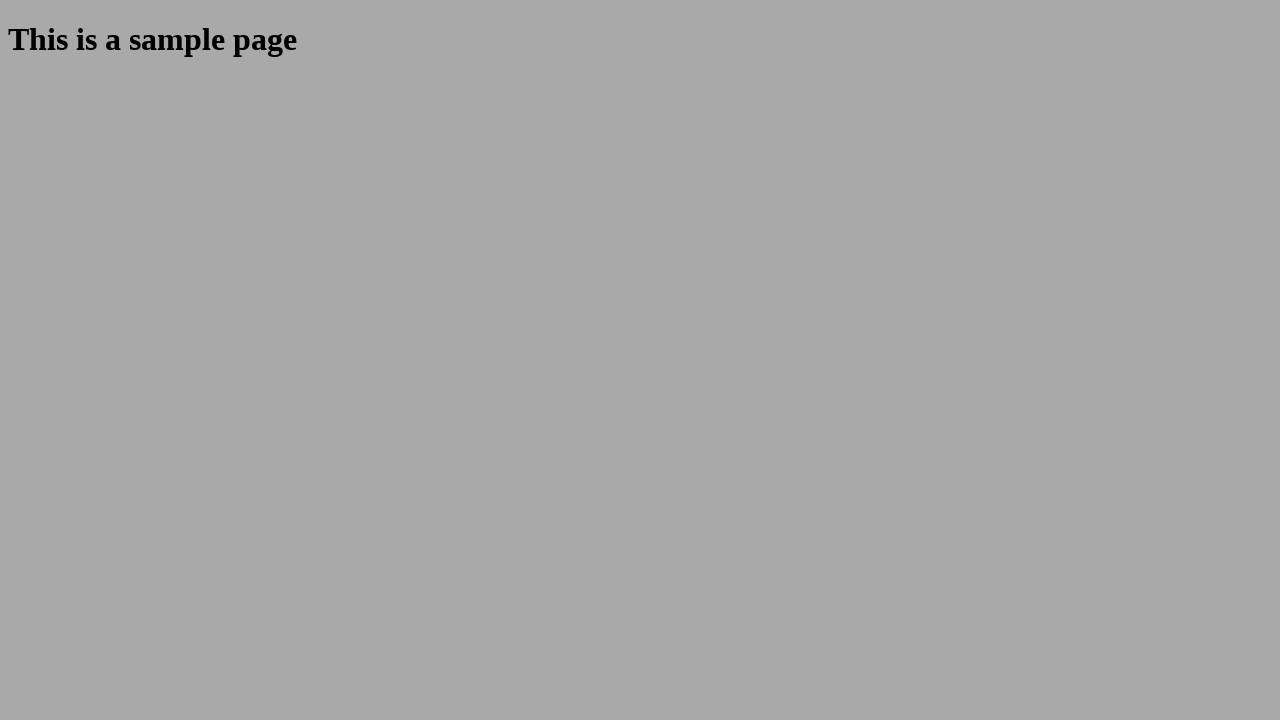

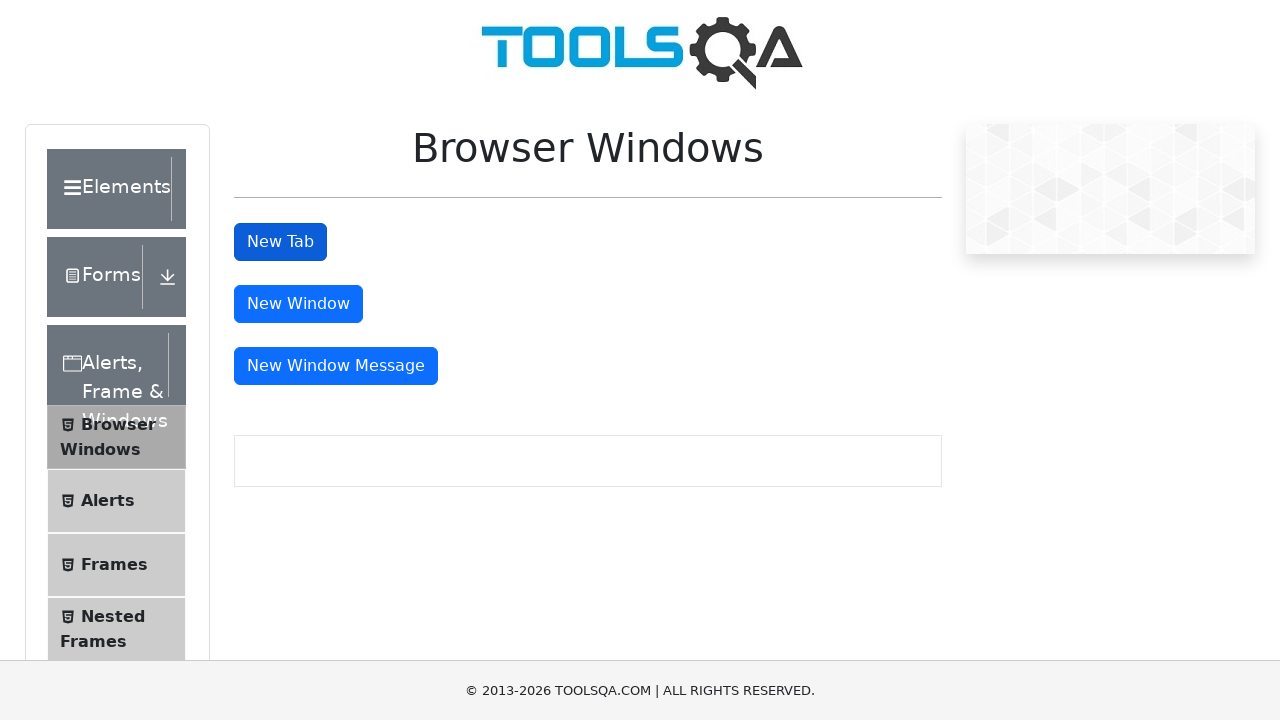